Tests that entering a 4-digit zip code displays an error message

Starting URL: https://www.sharelane.com/

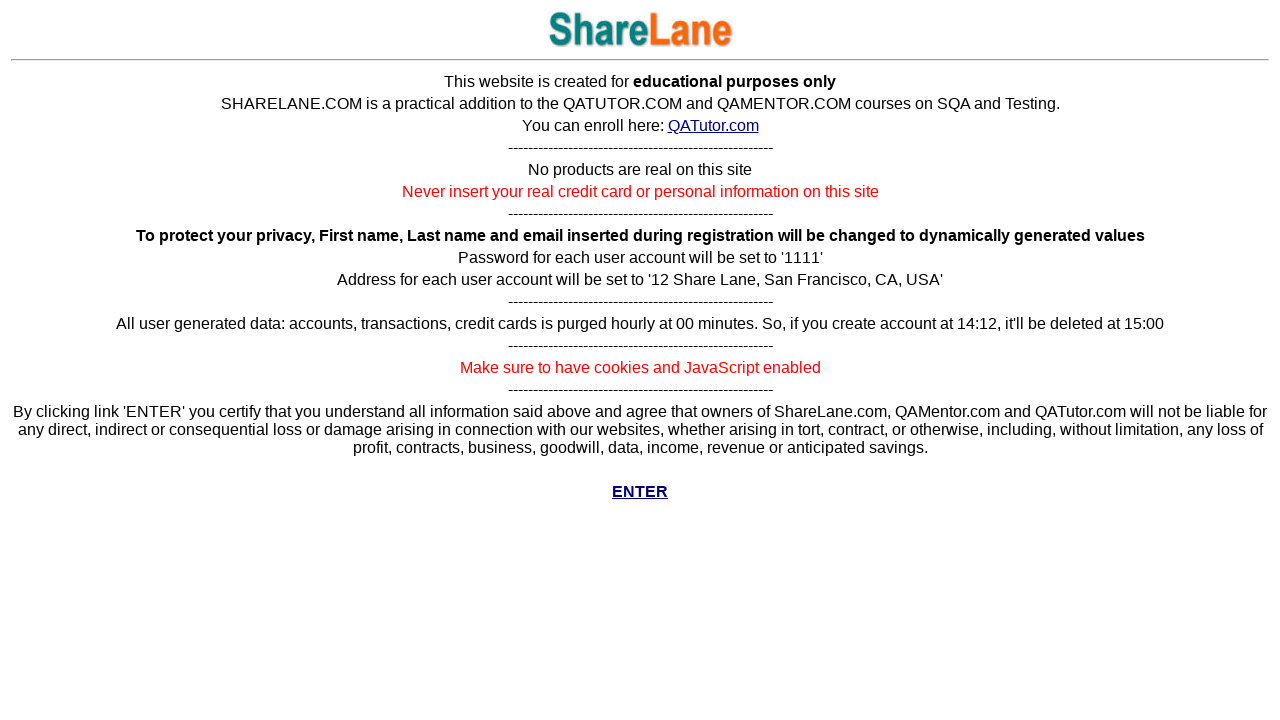

Clicked ENTER link to access the site at (640, 430) on text=ENTER
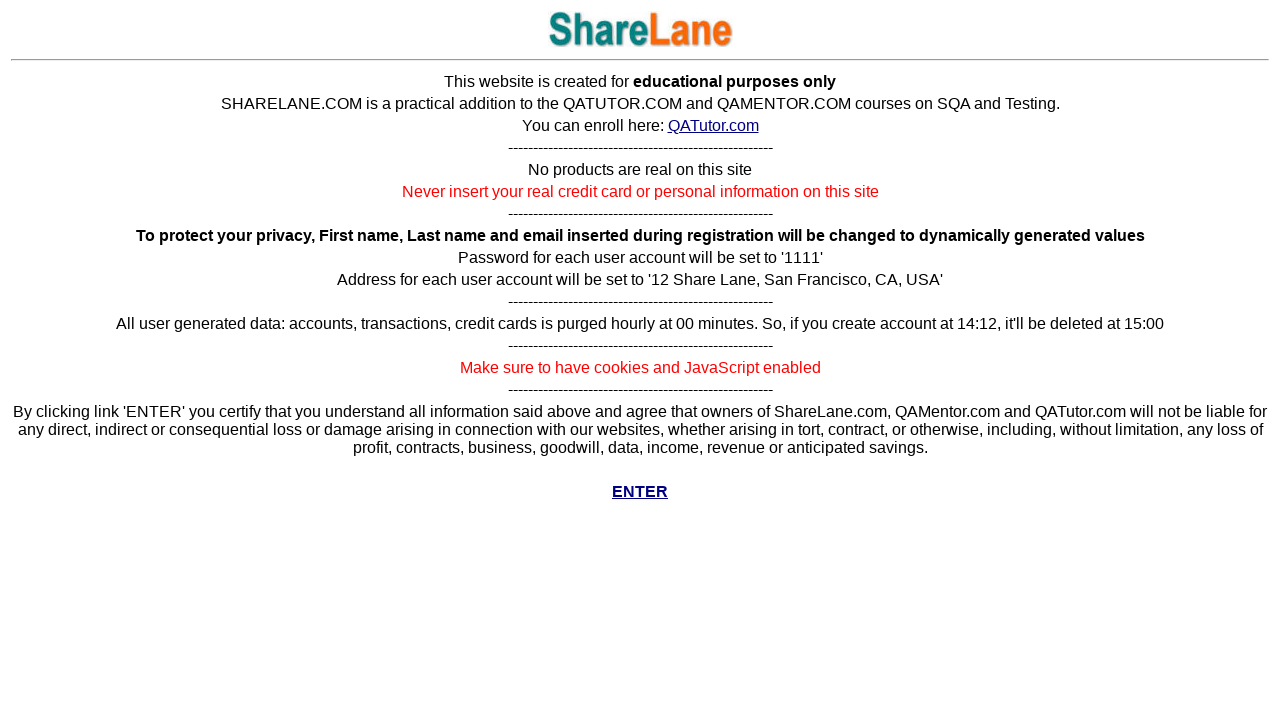

Navigated to registration page
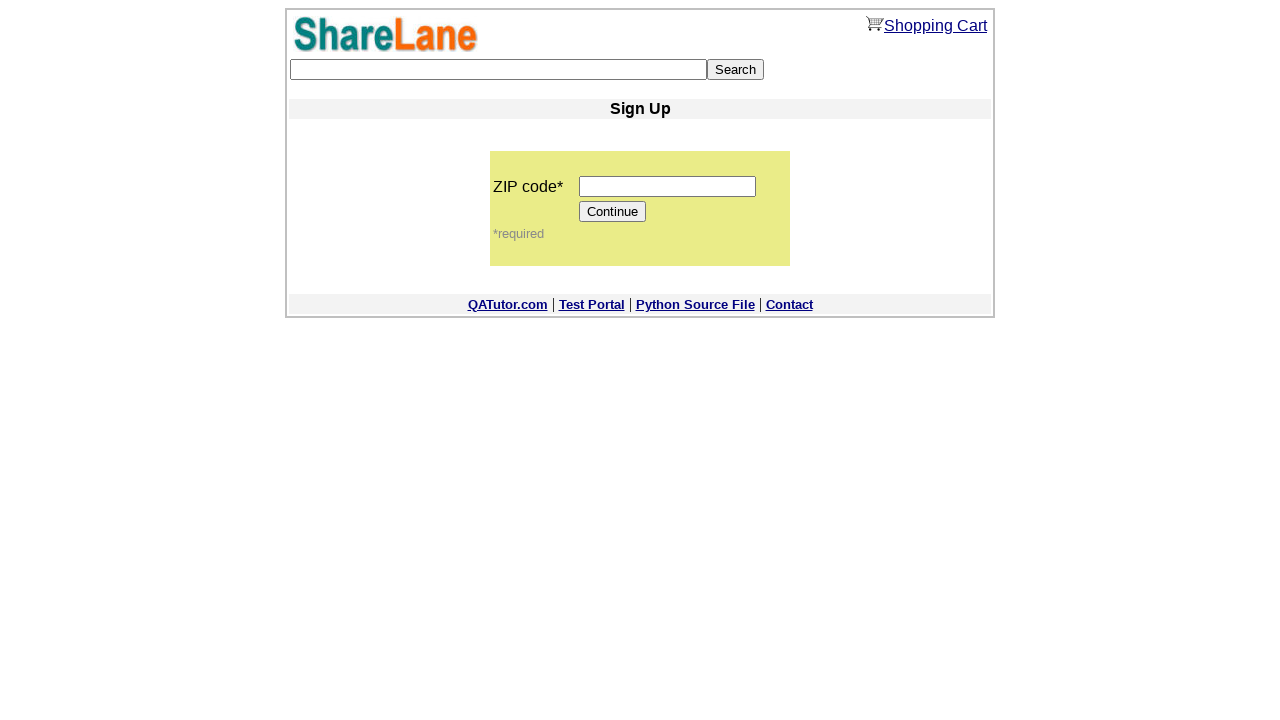

Entered invalid 4-digit zip code '1234' on input[name='zip_code']
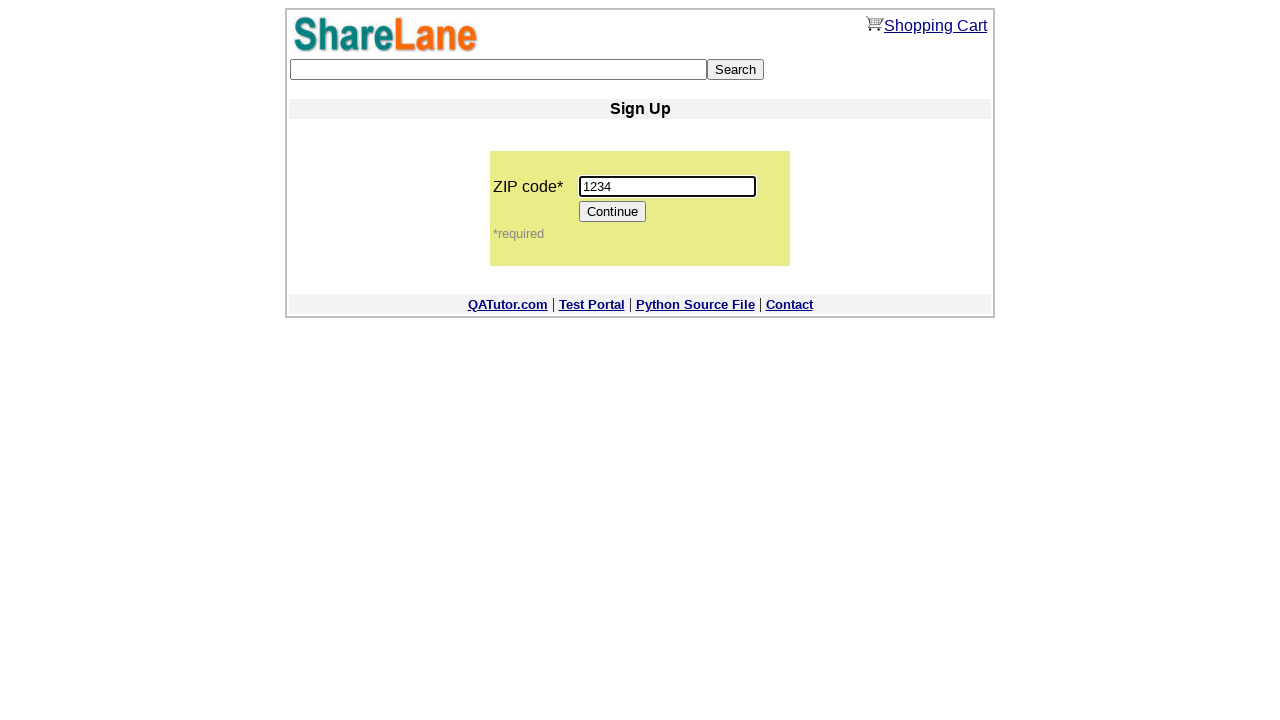

Clicked Continue button to submit form at (613, 212) on input[value='Continue']
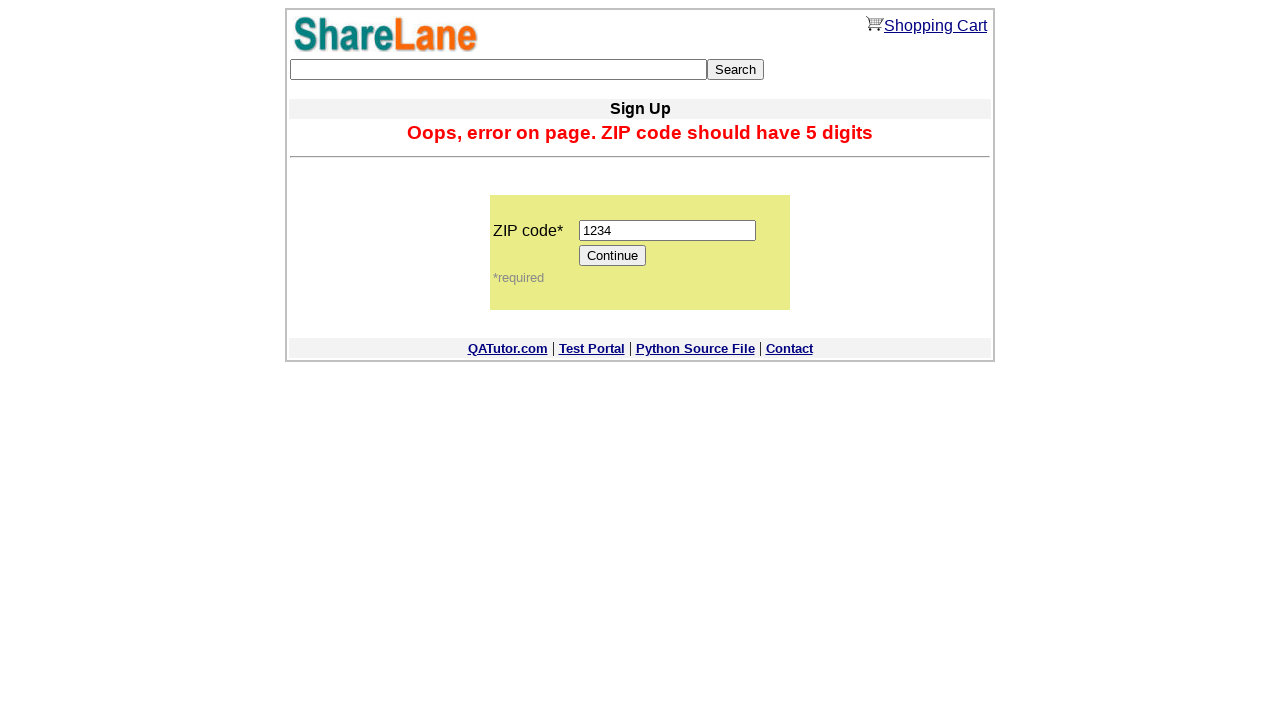

Error message appeared as expected
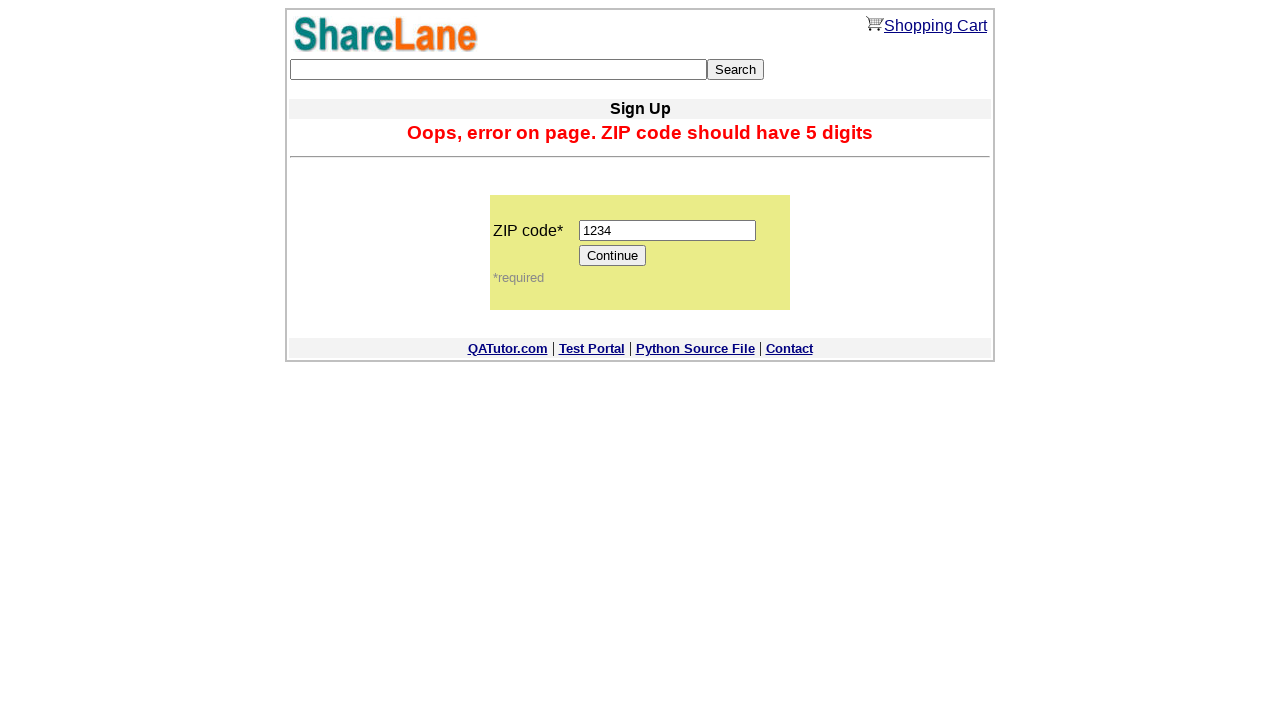

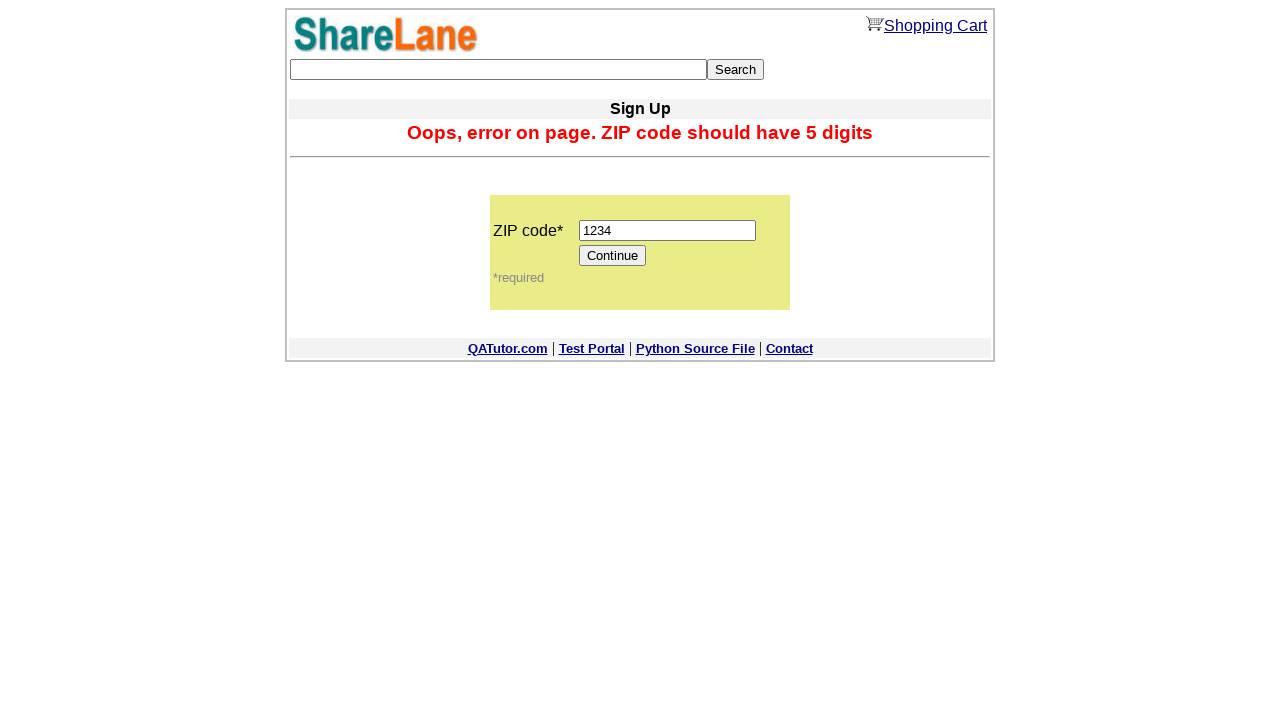